Tests dropdown selection functionality by selecting options using different methods (by index, by visible text, and by value)

Starting URL: https://rahulshettyacademy.com/dropdownsPractise/

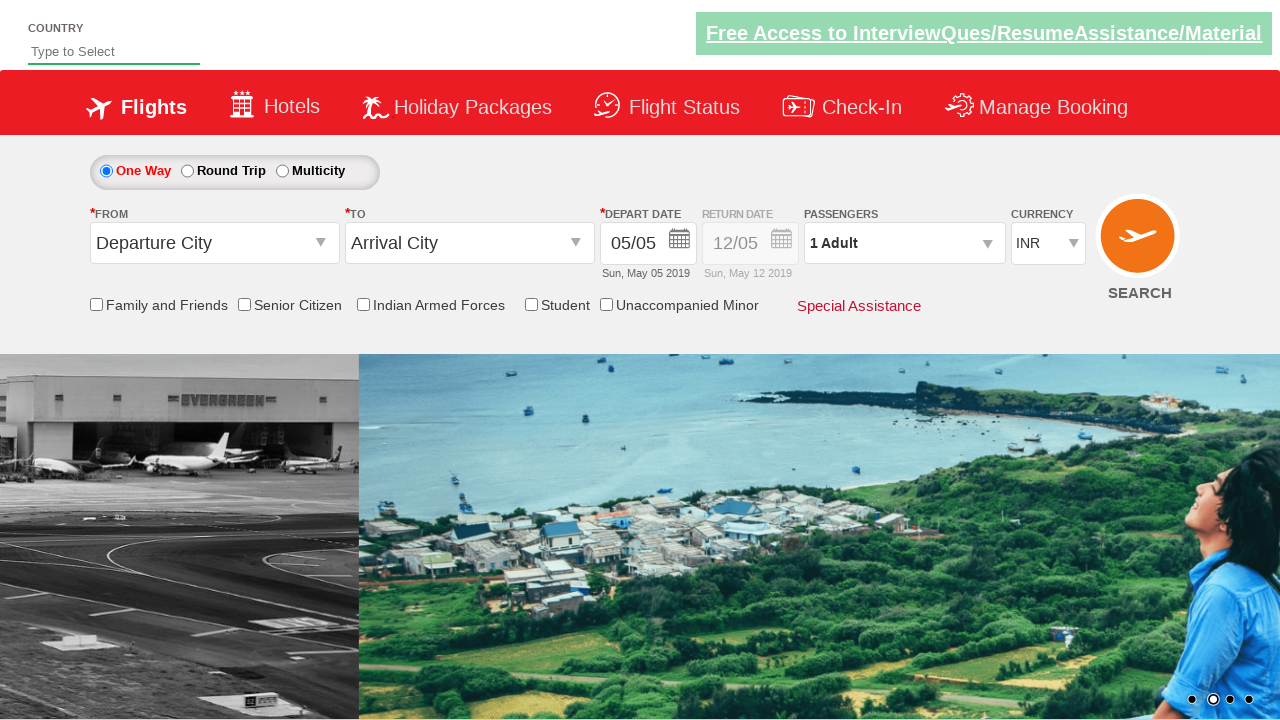

Located currency dropdown element
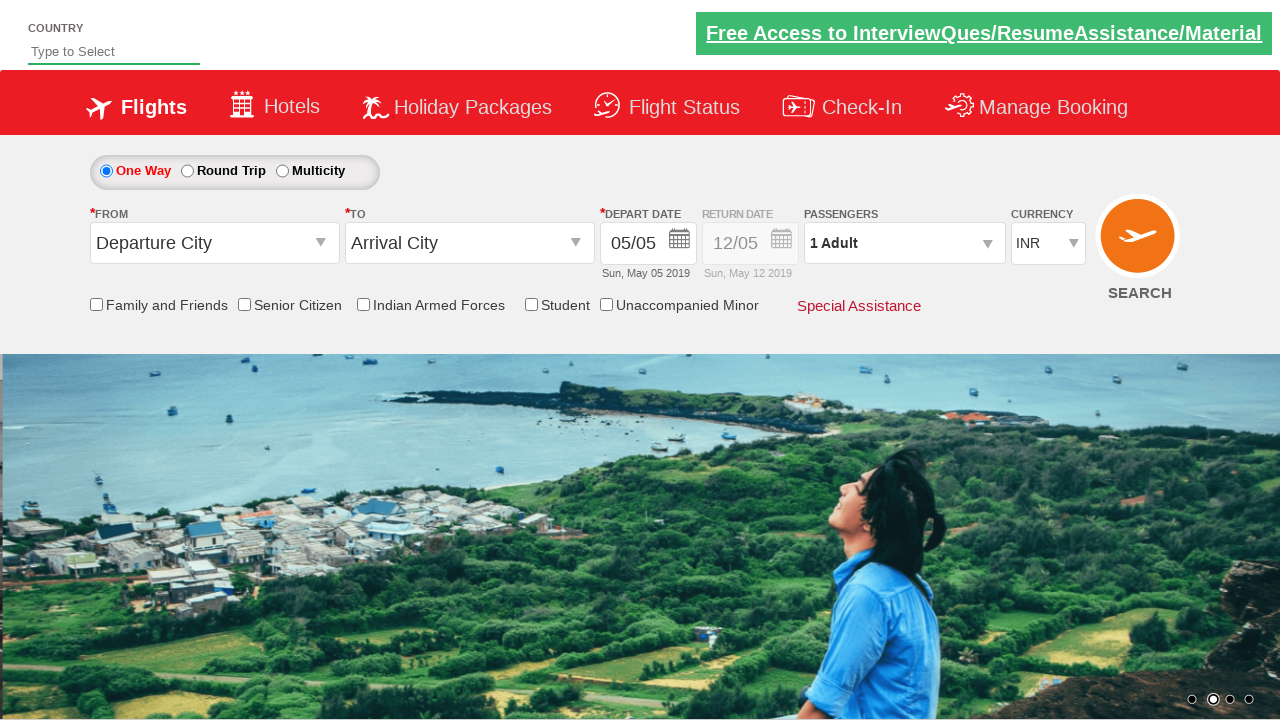

Selected 3rd option (USD) from dropdown by index on #ctl00_mainContent_DropDownListCurrency
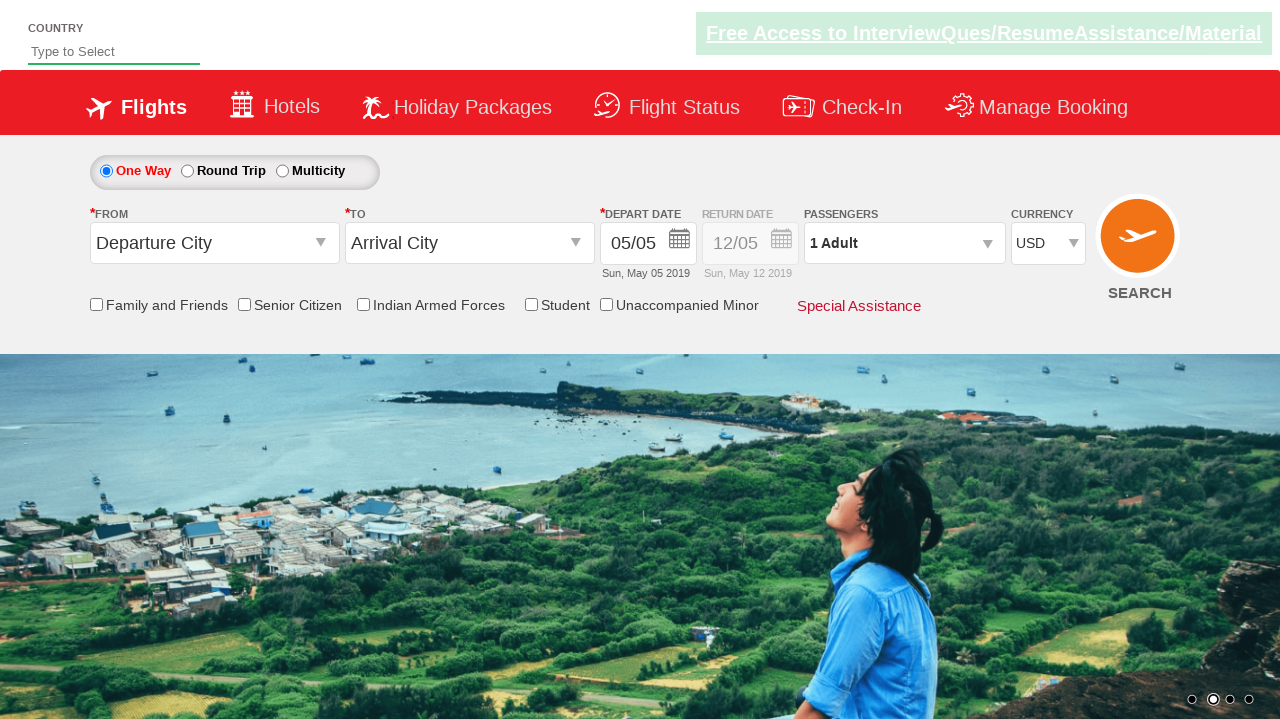

Selected AED option from dropdown by visible text on #ctl00_mainContent_DropDownListCurrency
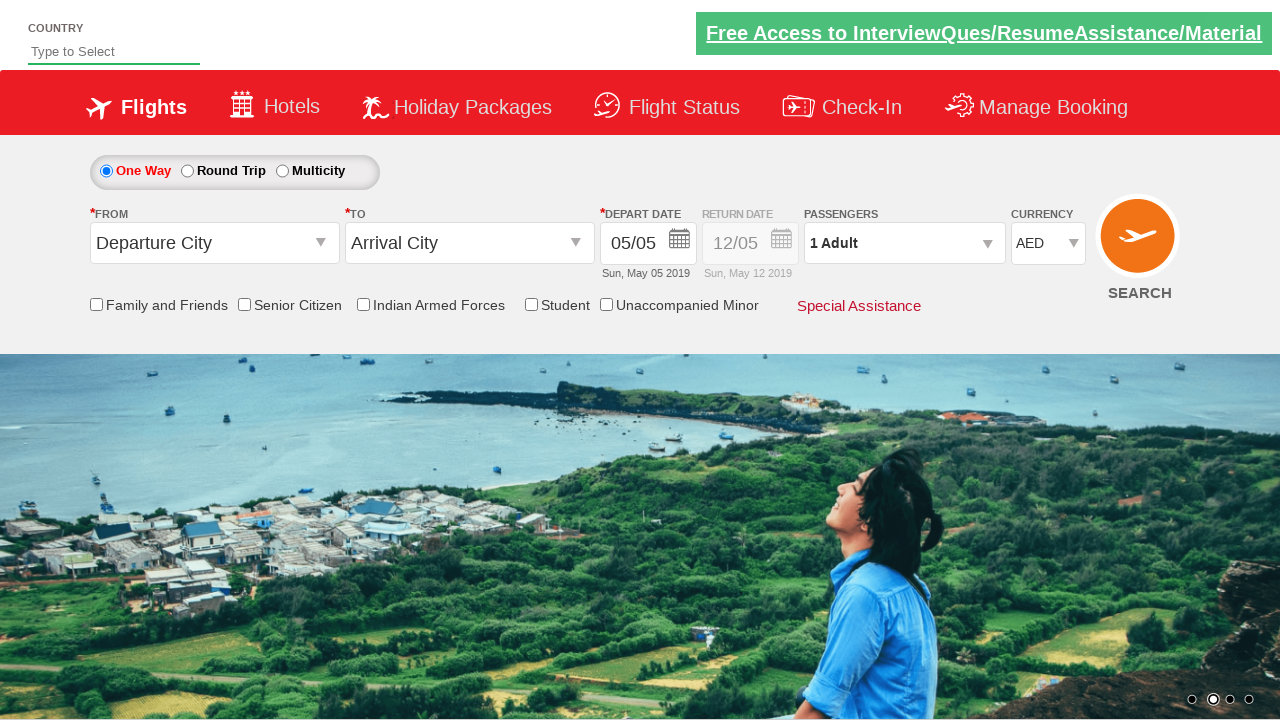

Selected INR option from dropdown by value on #ctl00_mainContent_DropDownListCurrency
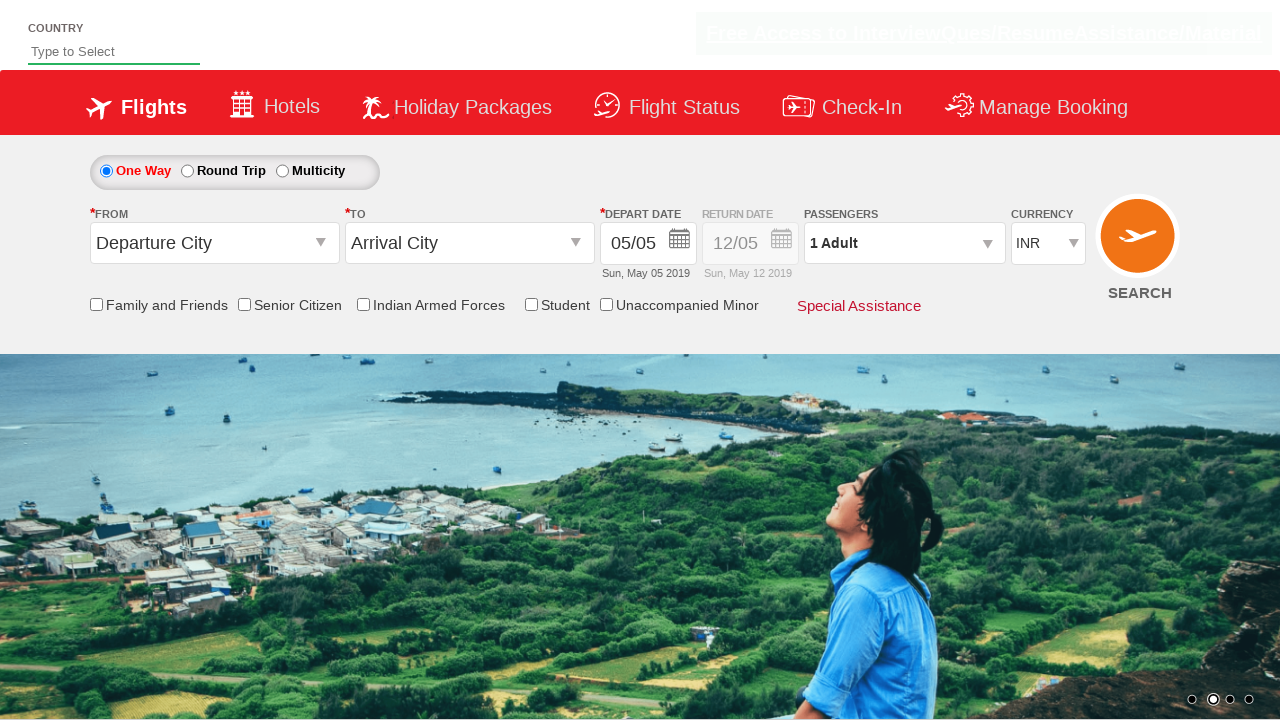

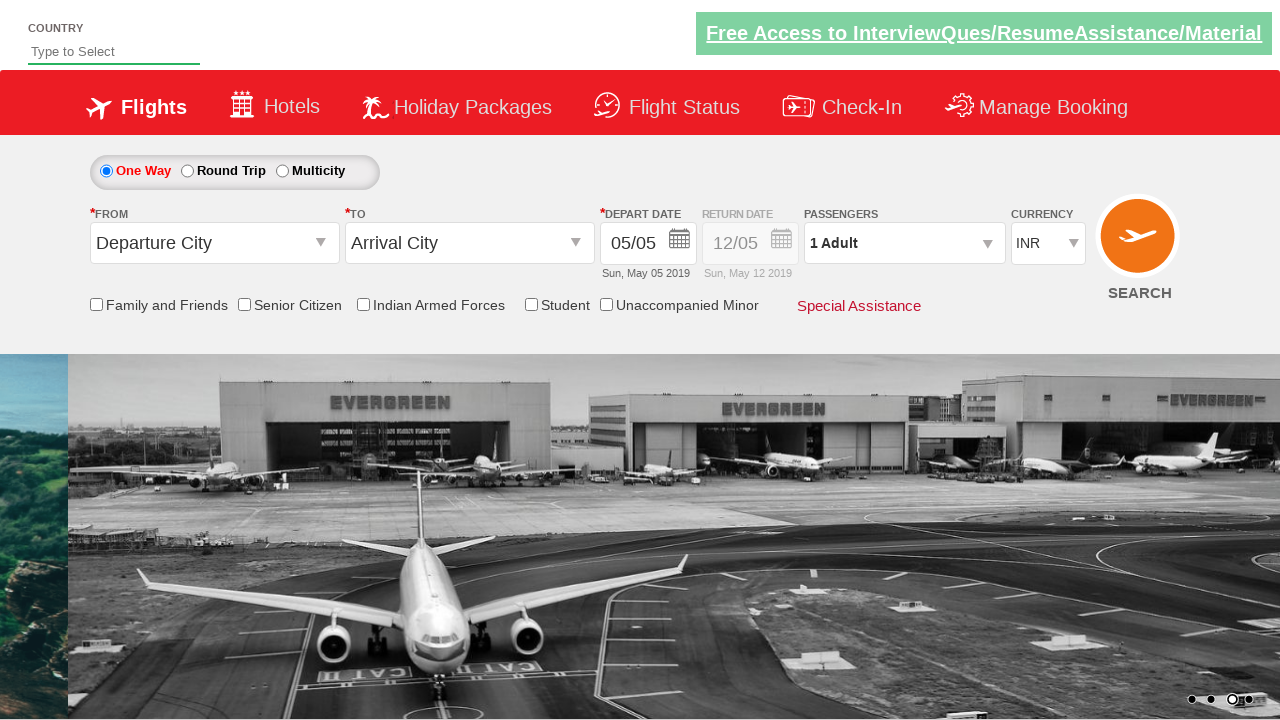